Tests date picker functionality by selecting a specific date and verifying the input values

Starting URL: https://rahulshettyacademy.com/seleniumPractise/#/offers

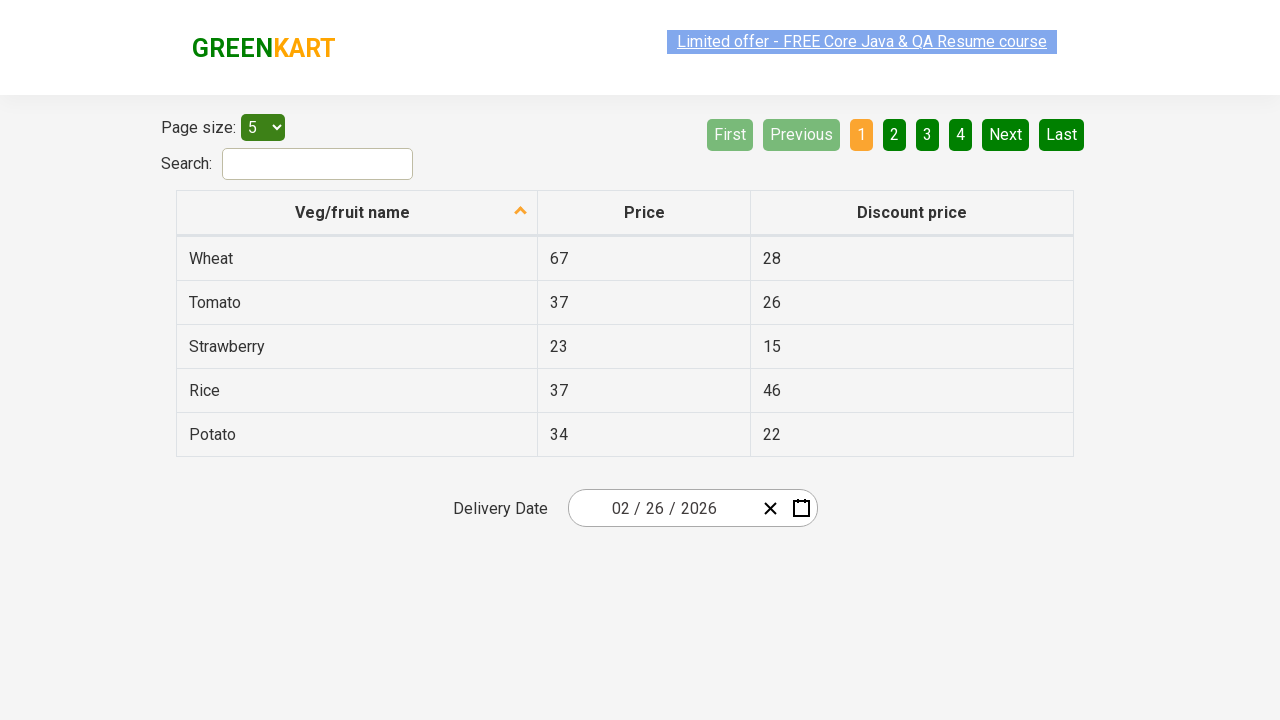

Clicked date picker to open it at (662, 508) on .react-date-picker__inputGroup
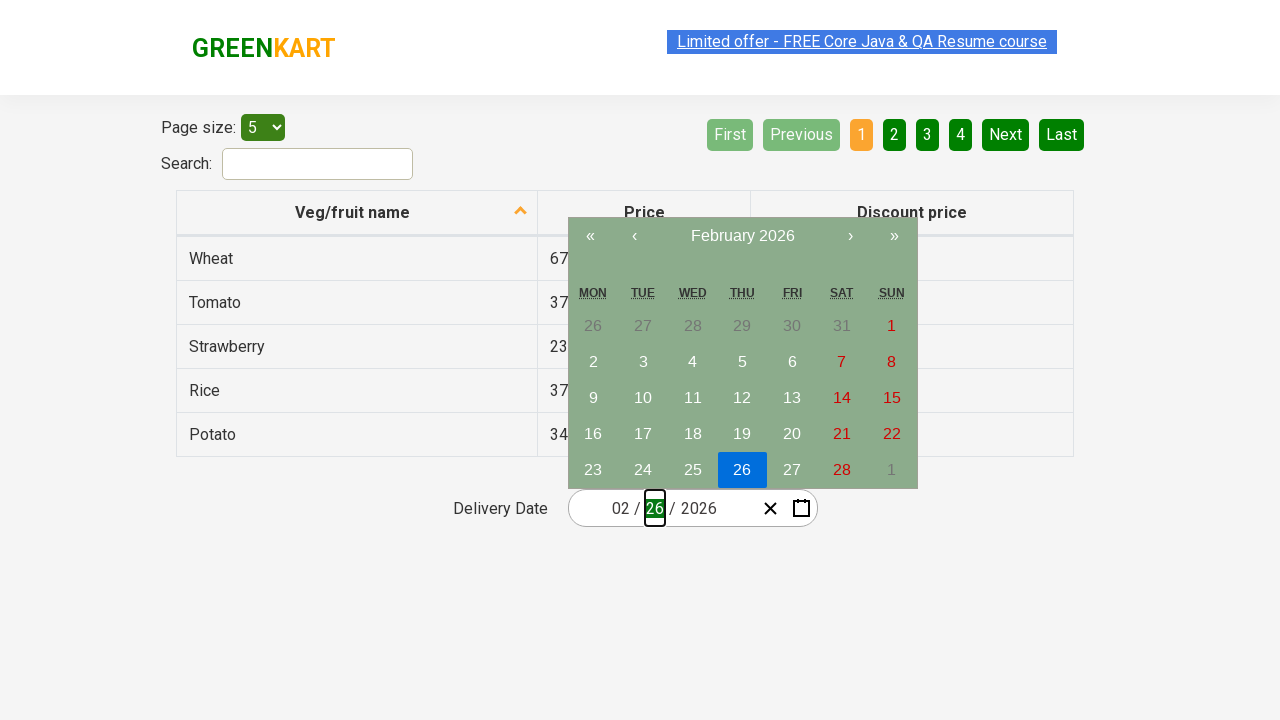

Clicked month/year label to navigate to year view at (742, 236) on .react-calendar__navigation__label__labelText
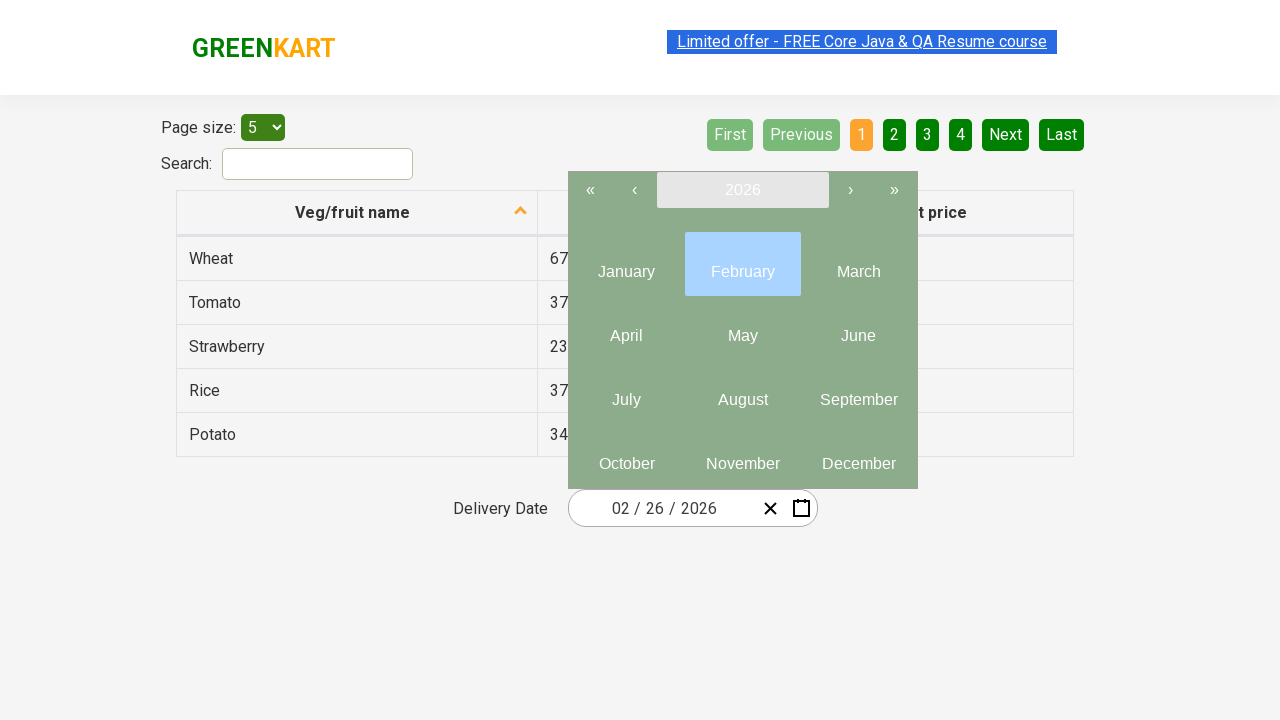

Clicked label again to navigate to decade view at (742, 190) on .react-calendar__navigation__label__labelText
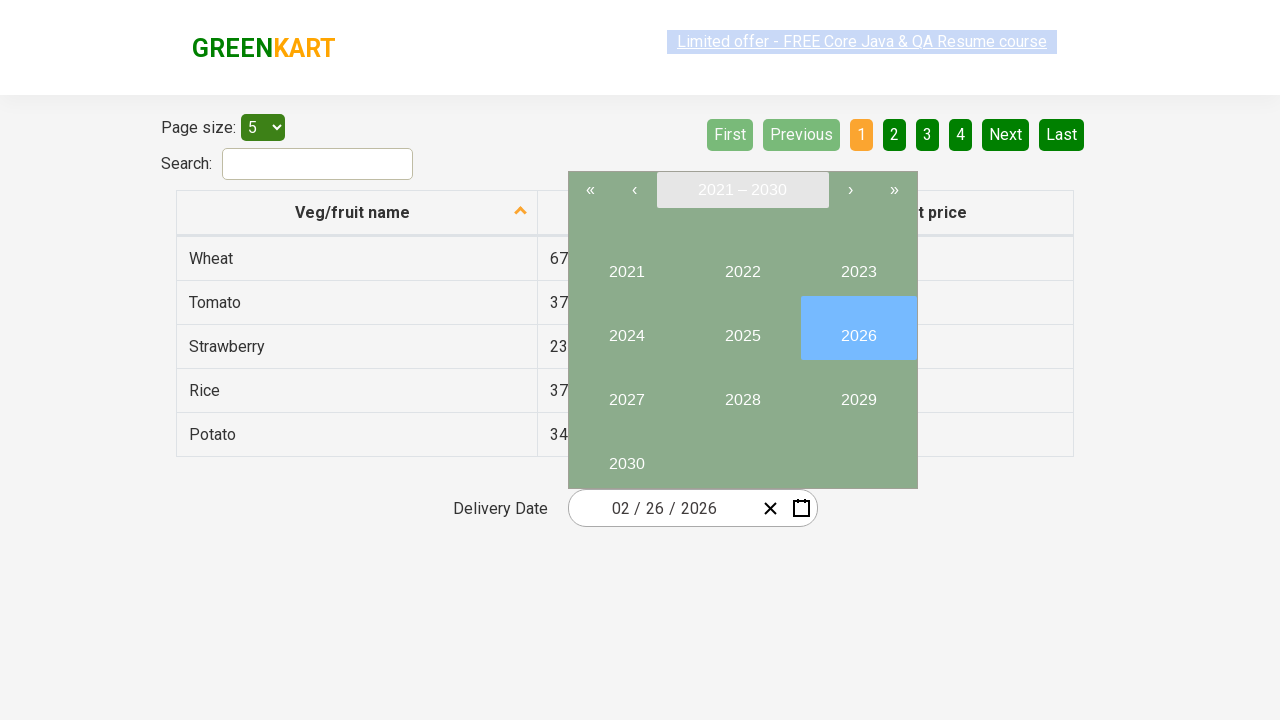

Selected year 2027 at (626, 392) on button:has-text("2027")
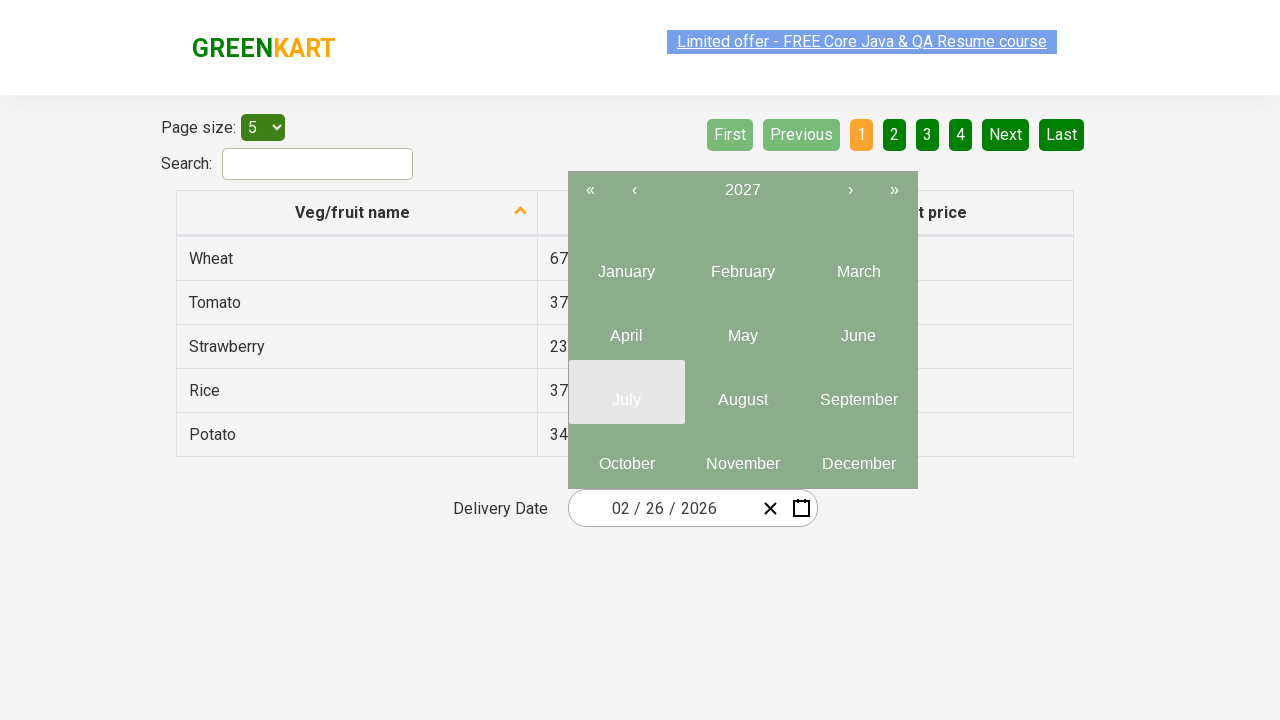

Selected June (month 6) at (858, 328) on .react-calendar__year-view__months__month >> nth=5
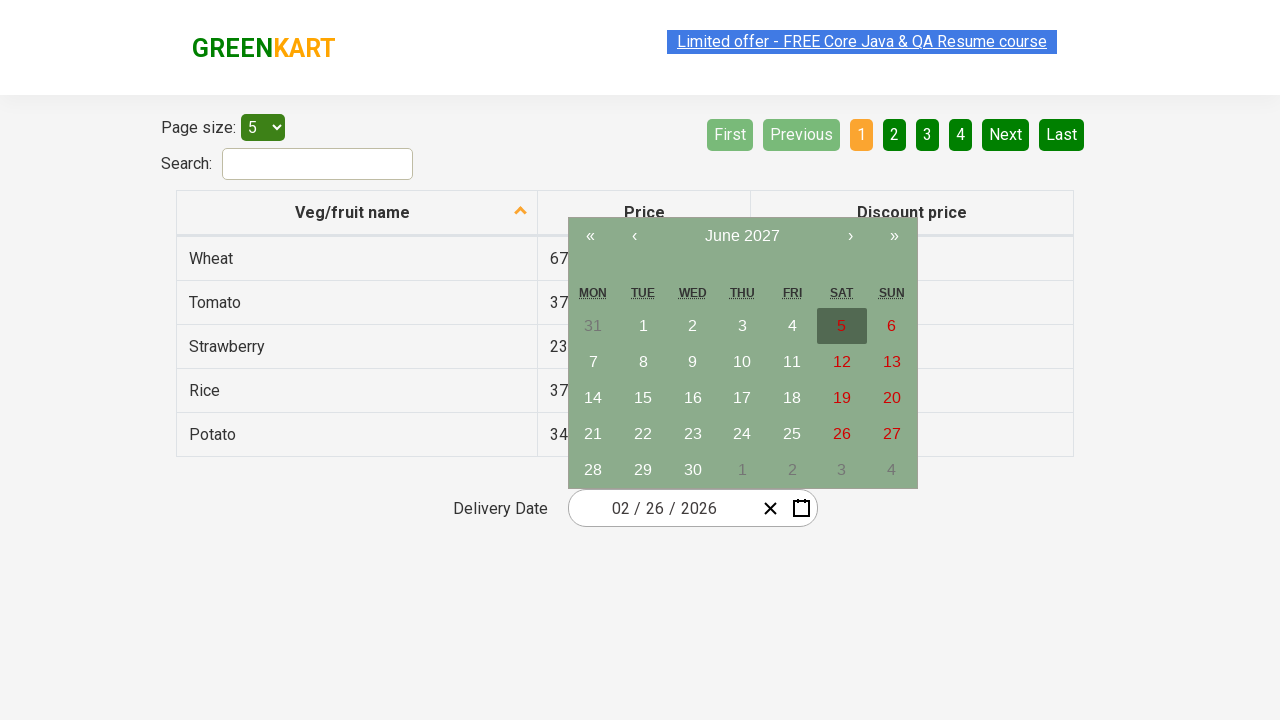

Selected day 15 at (643, 398) on abbr:has-text("15")
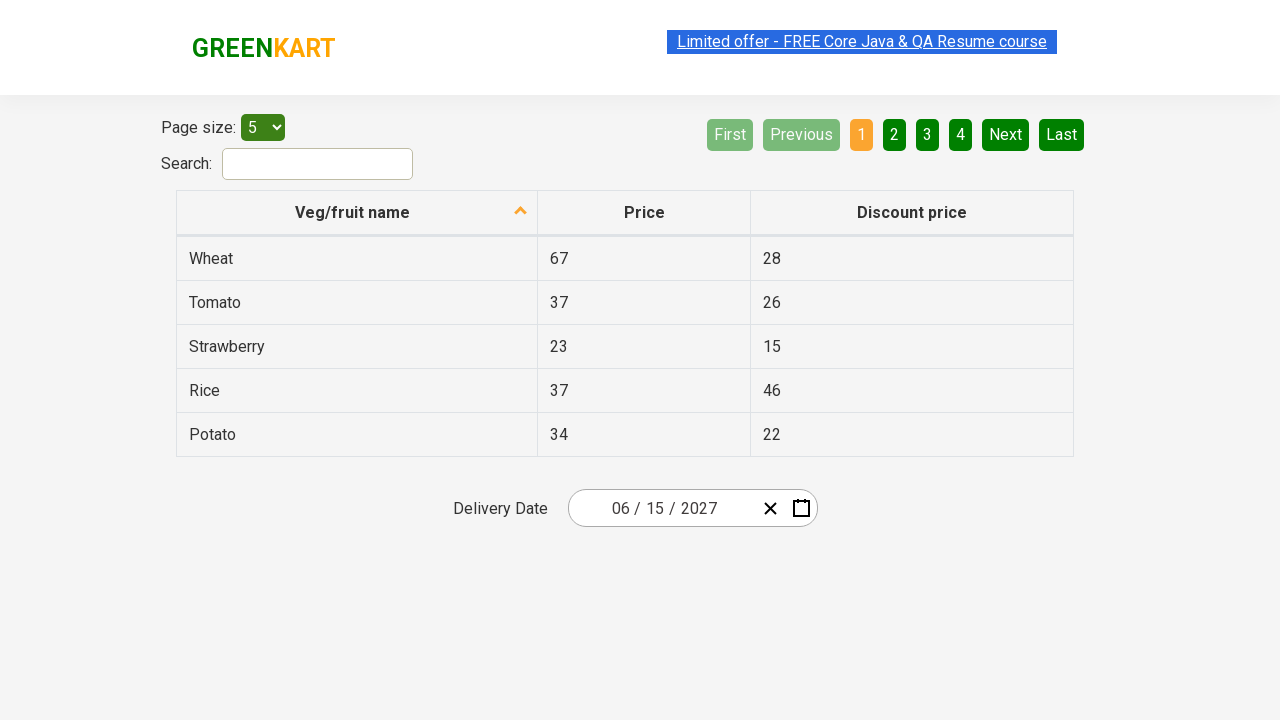

Located month input field
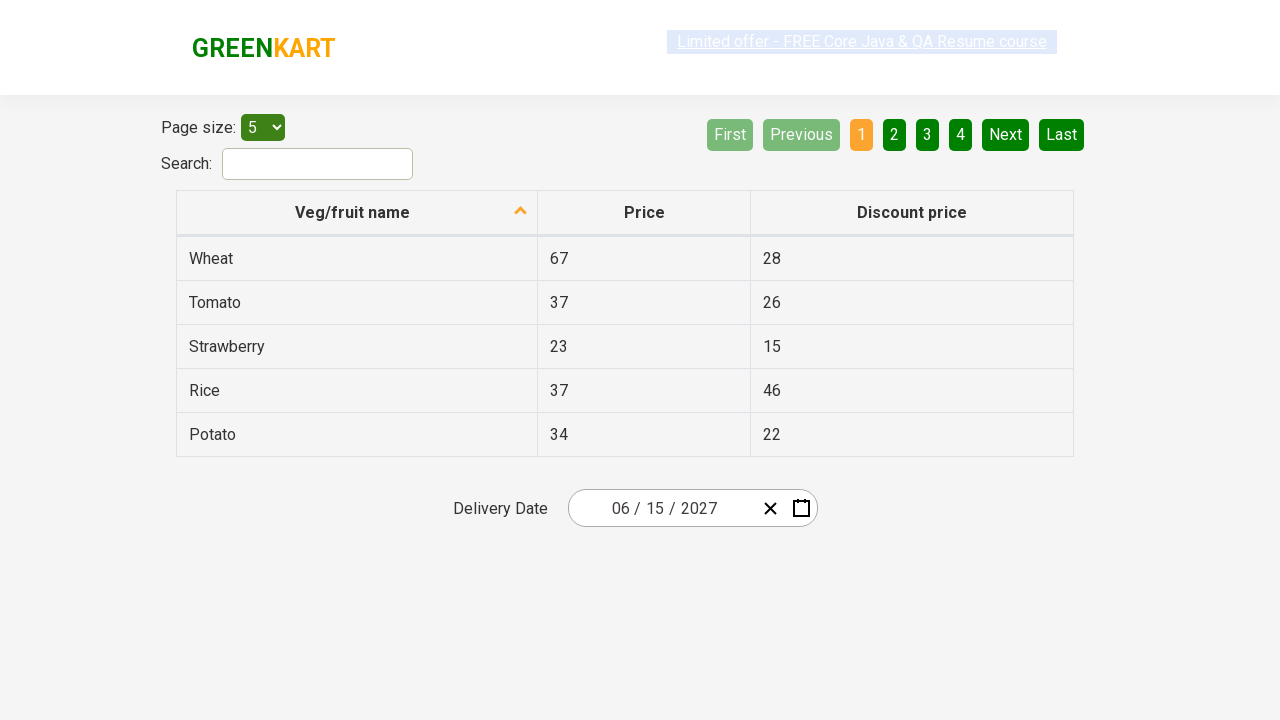

Located day input field
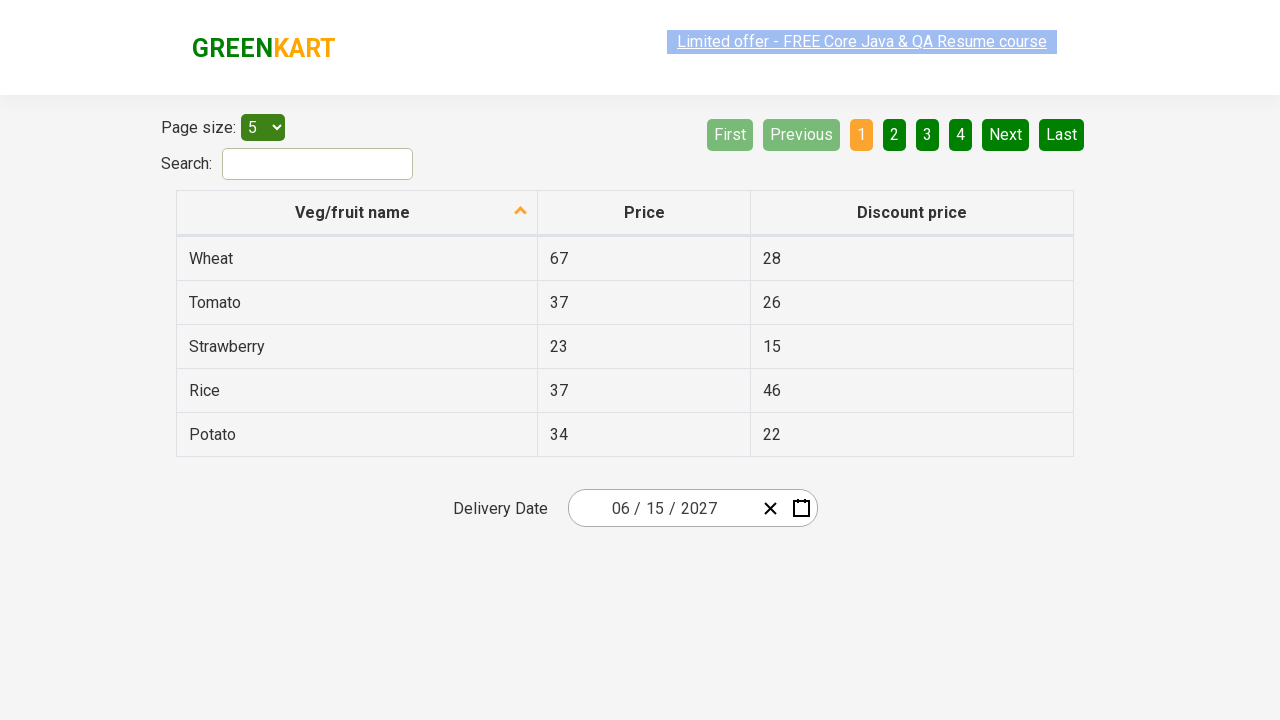

Located year input field
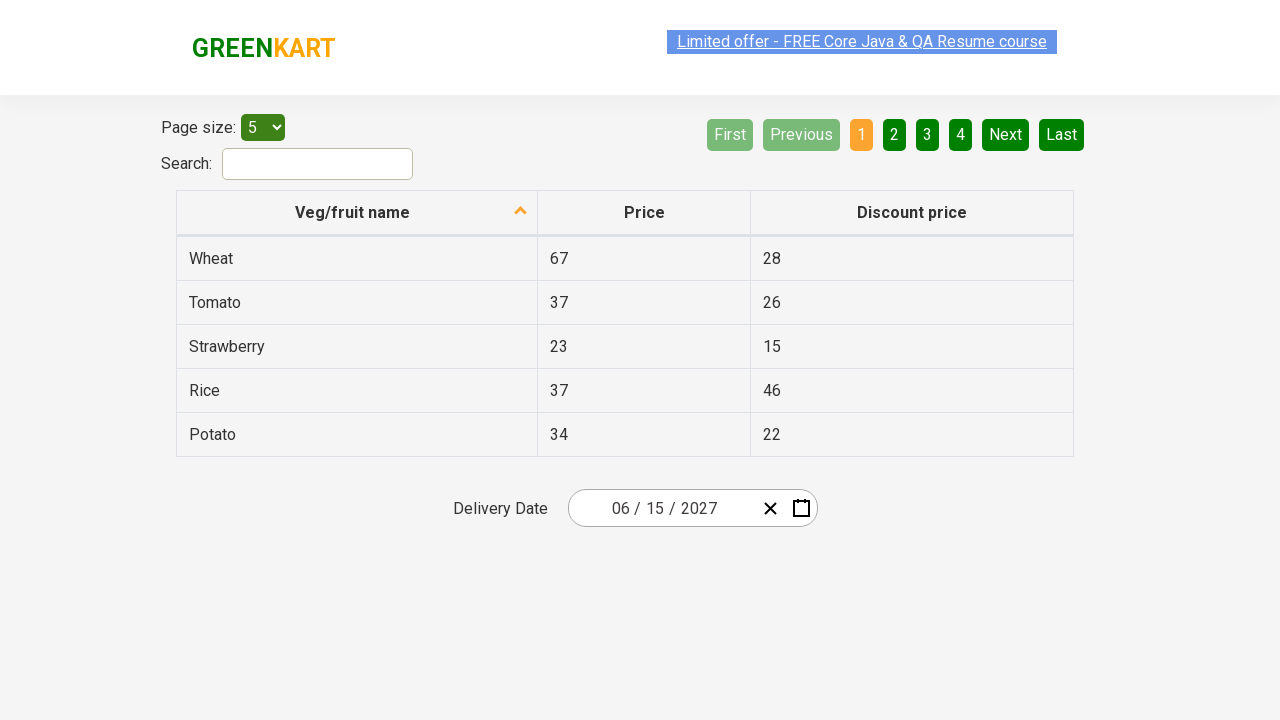

Verified month input value is 6
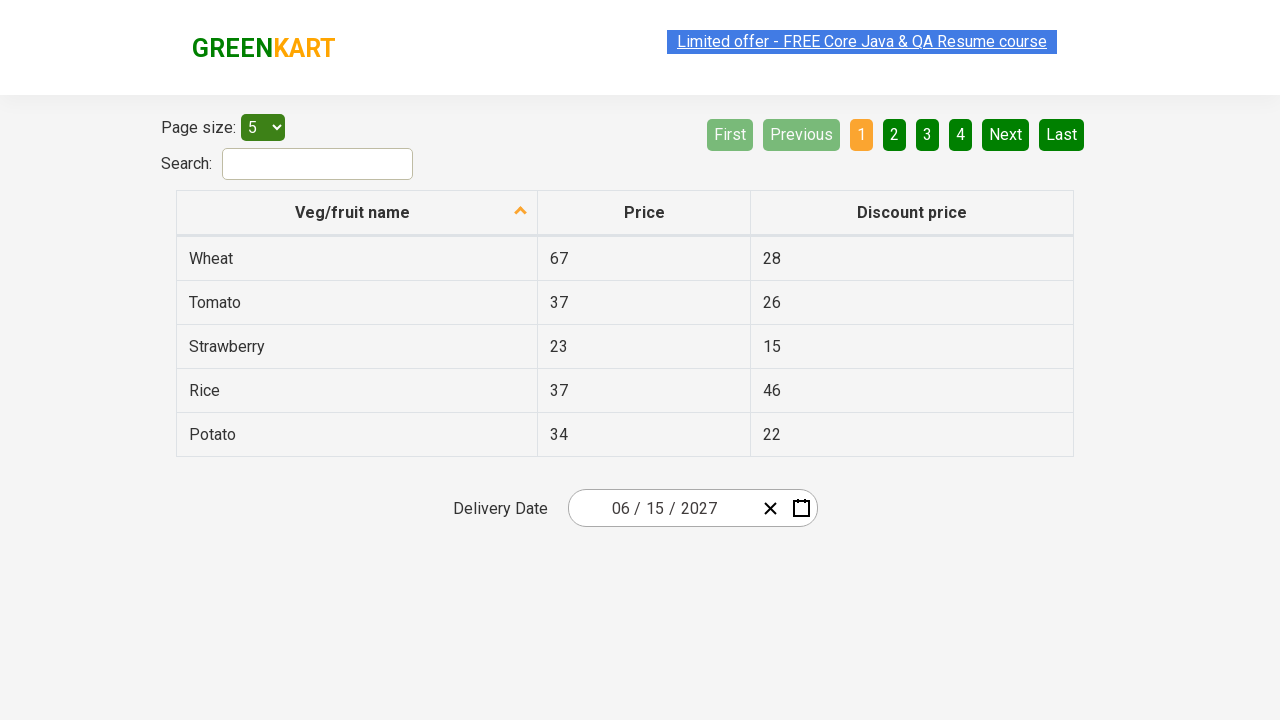

Verified day input value is 15
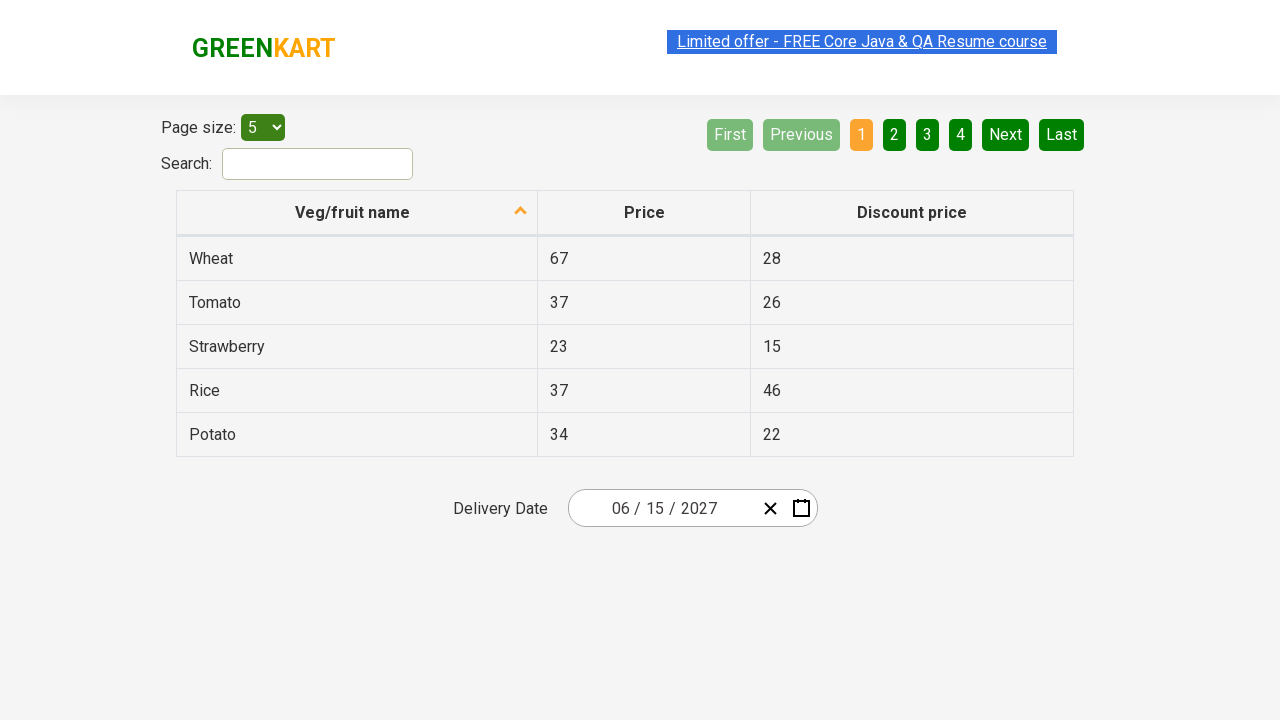

Verified year input value is 2027
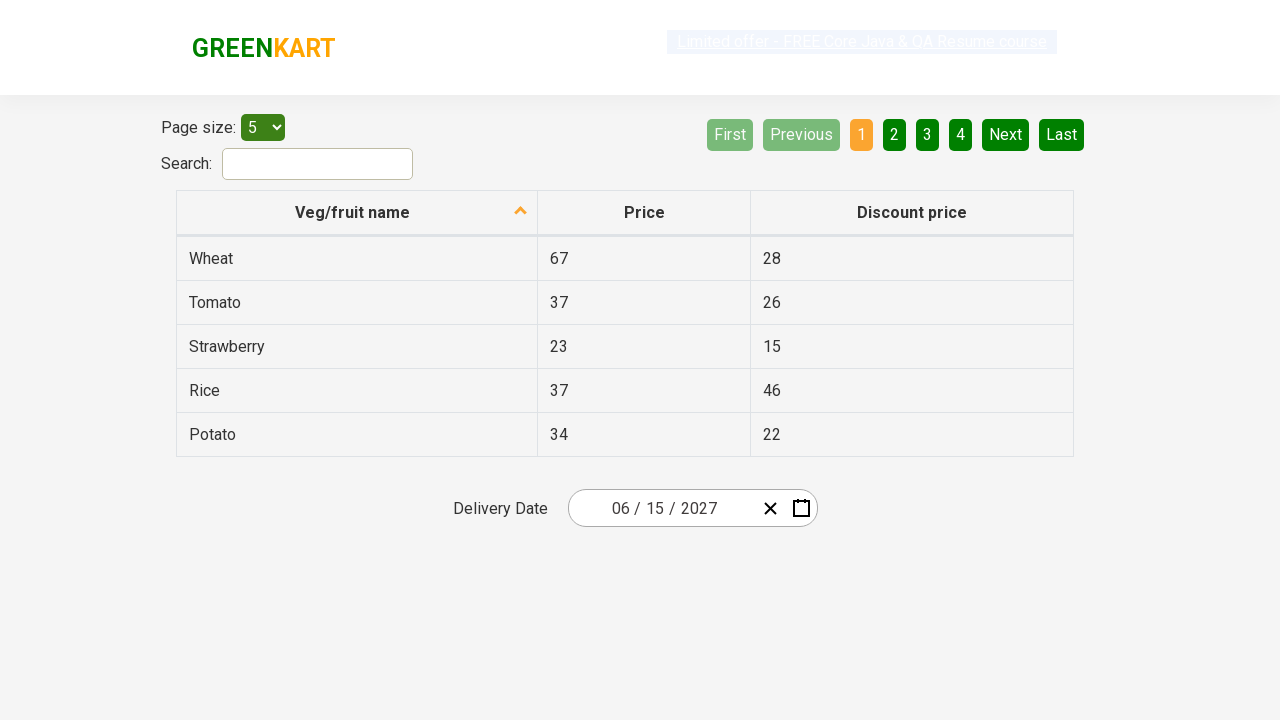

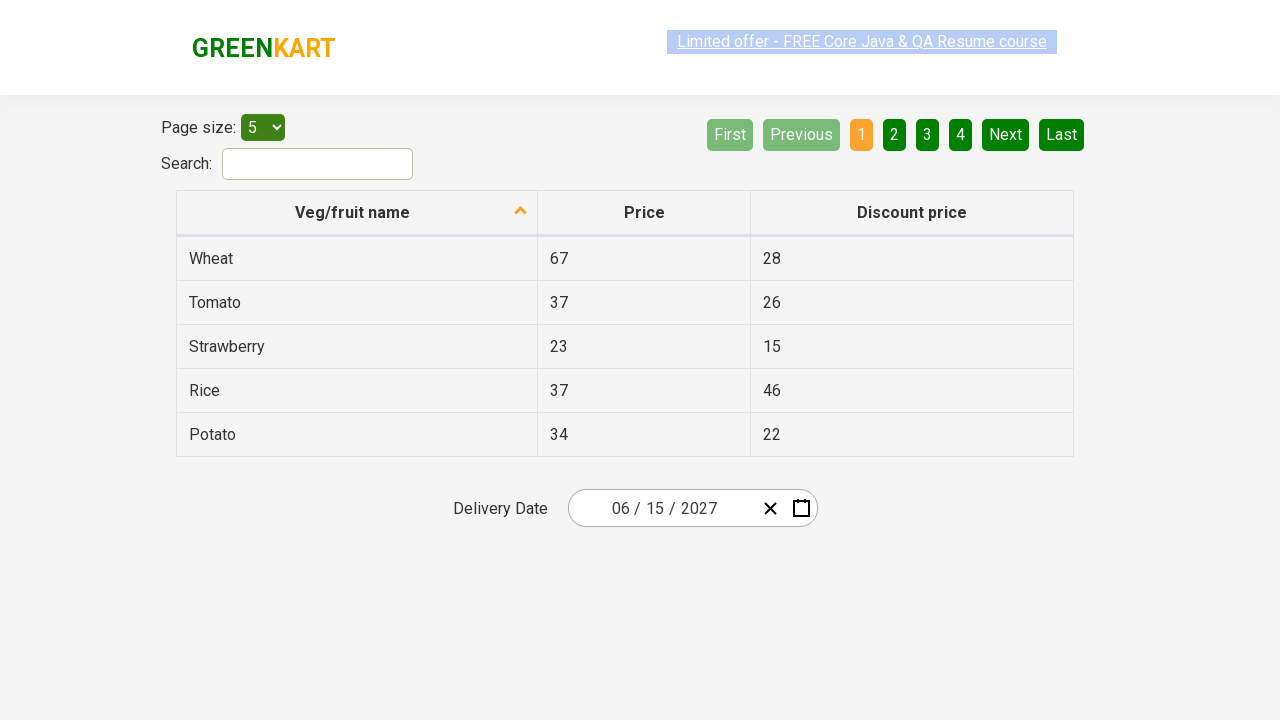